Tests clicking the submit button within a login form without entering credentials

Starting URL: https://the-internet.herokuapp.com/login

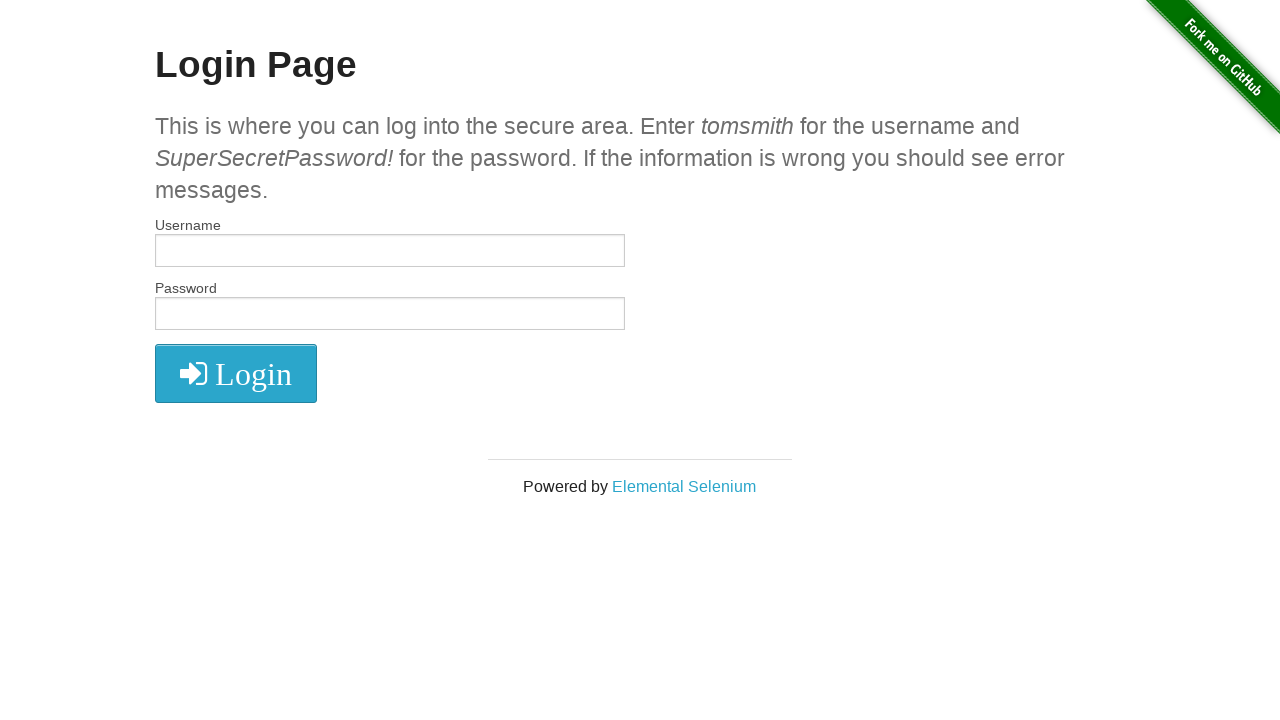

Navigated to login page at https://the-internet.herokuapp.com/login
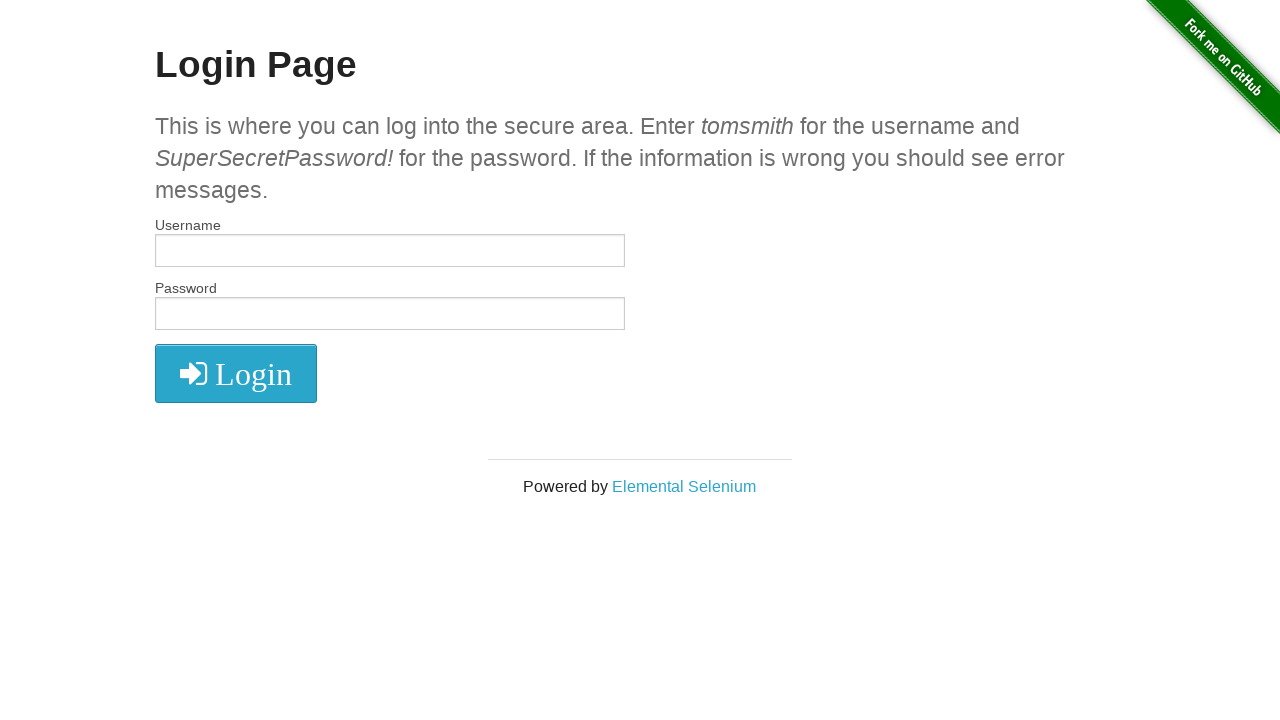

Clicked submit button within login form without entering credentials at (236, 373) on form#login[name='login'] button
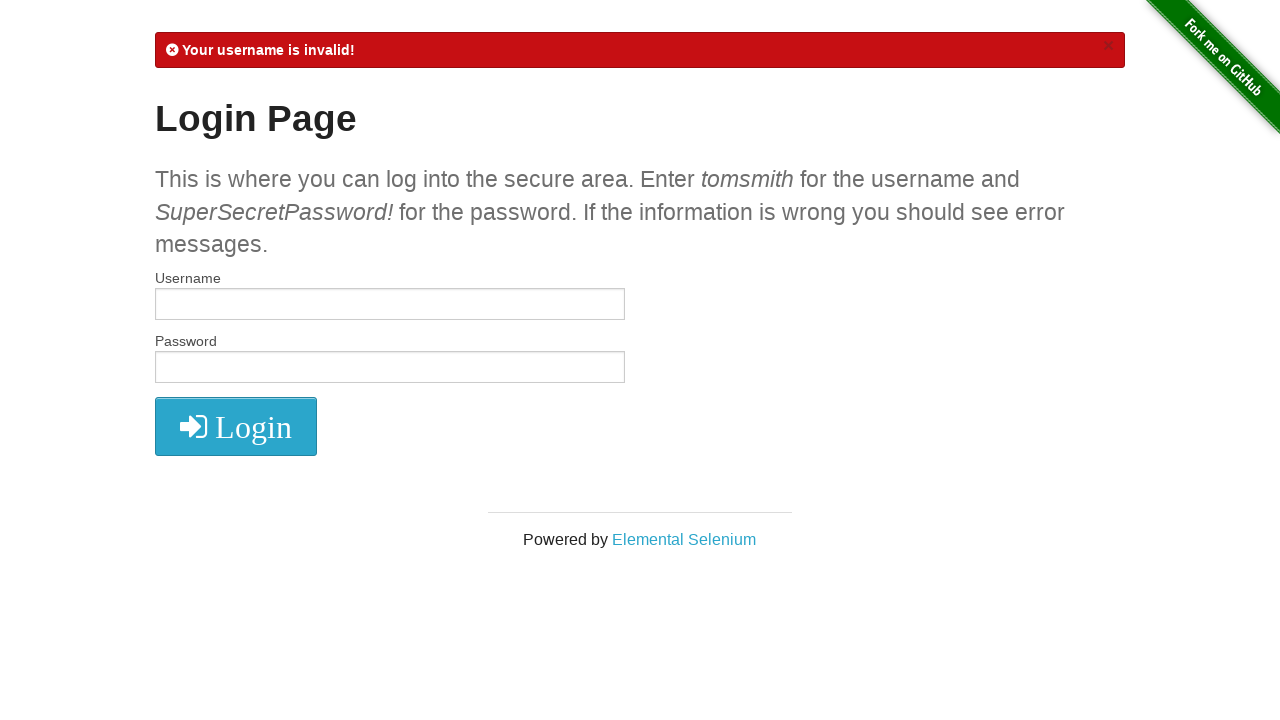

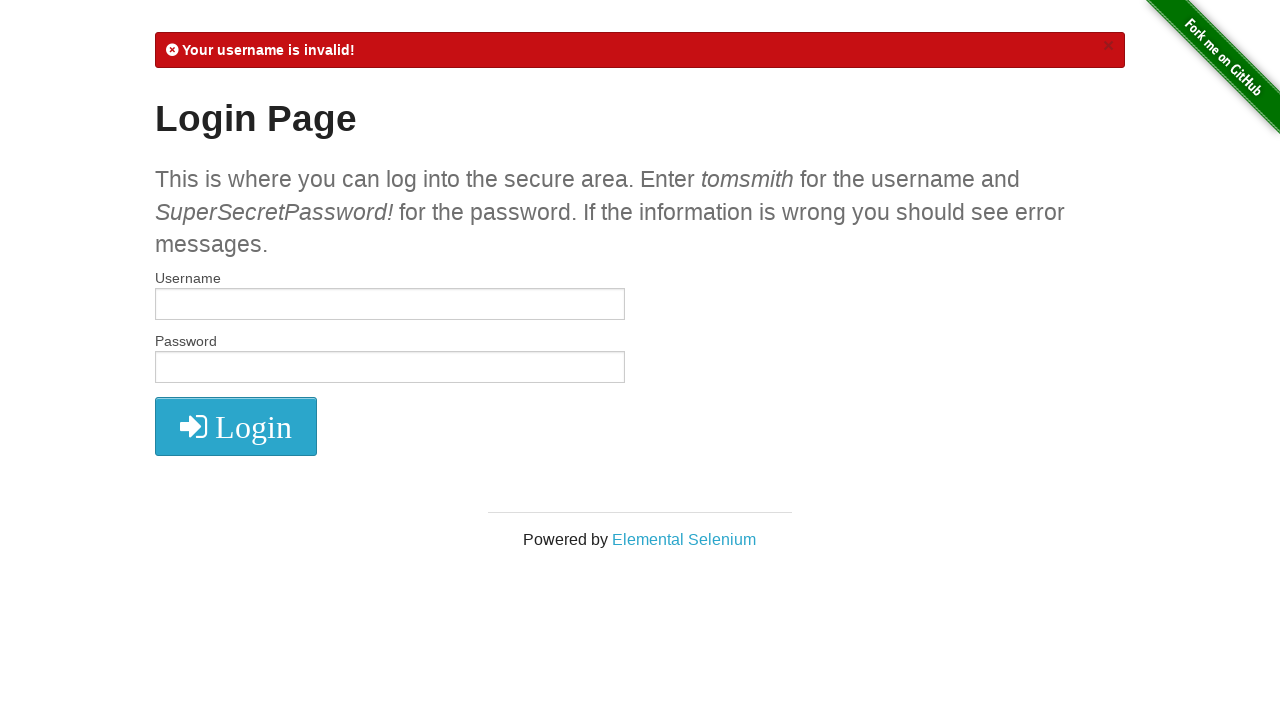